Tests window handling functionality by clicking on Terms link which opens in a new window, then switching between parent and child windows

Starting URL: https://accounts.google.com/signup/v2/webcreateaccount?flowName=GlifWebSignIn&flowEntry=SignUp

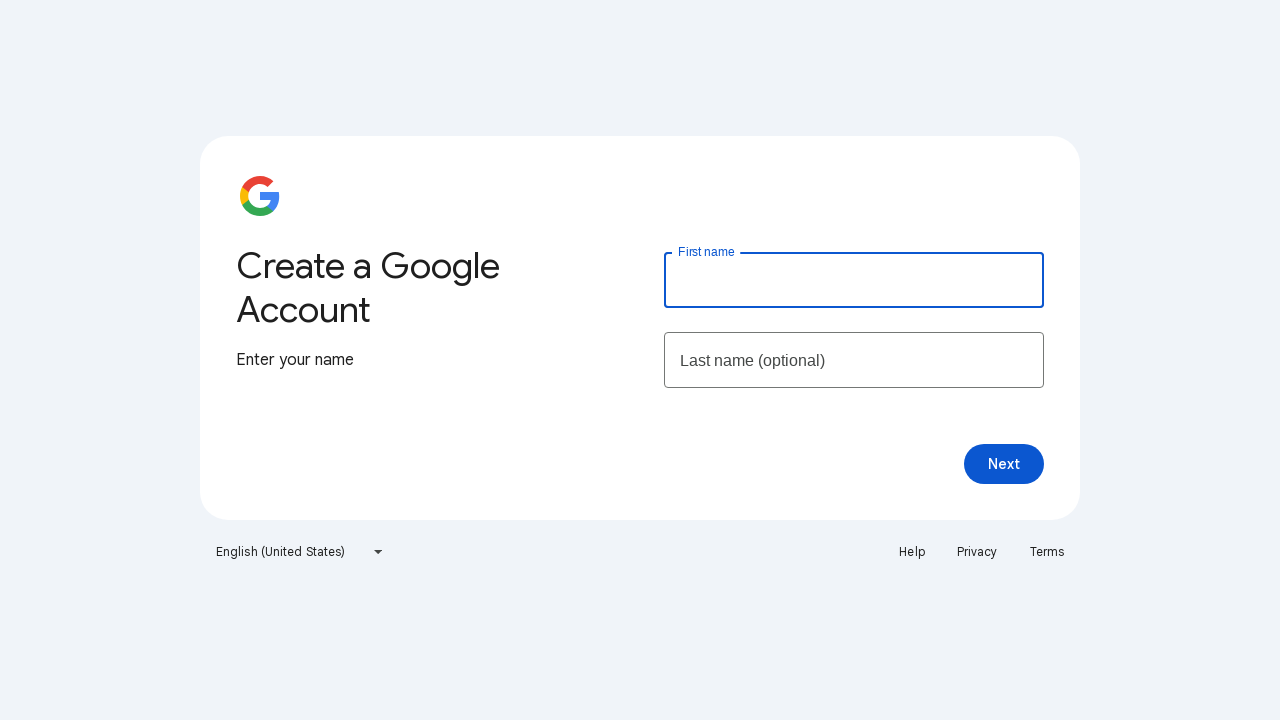

Clicked on Terms link to open new window at (1047, 552) on text=Terms
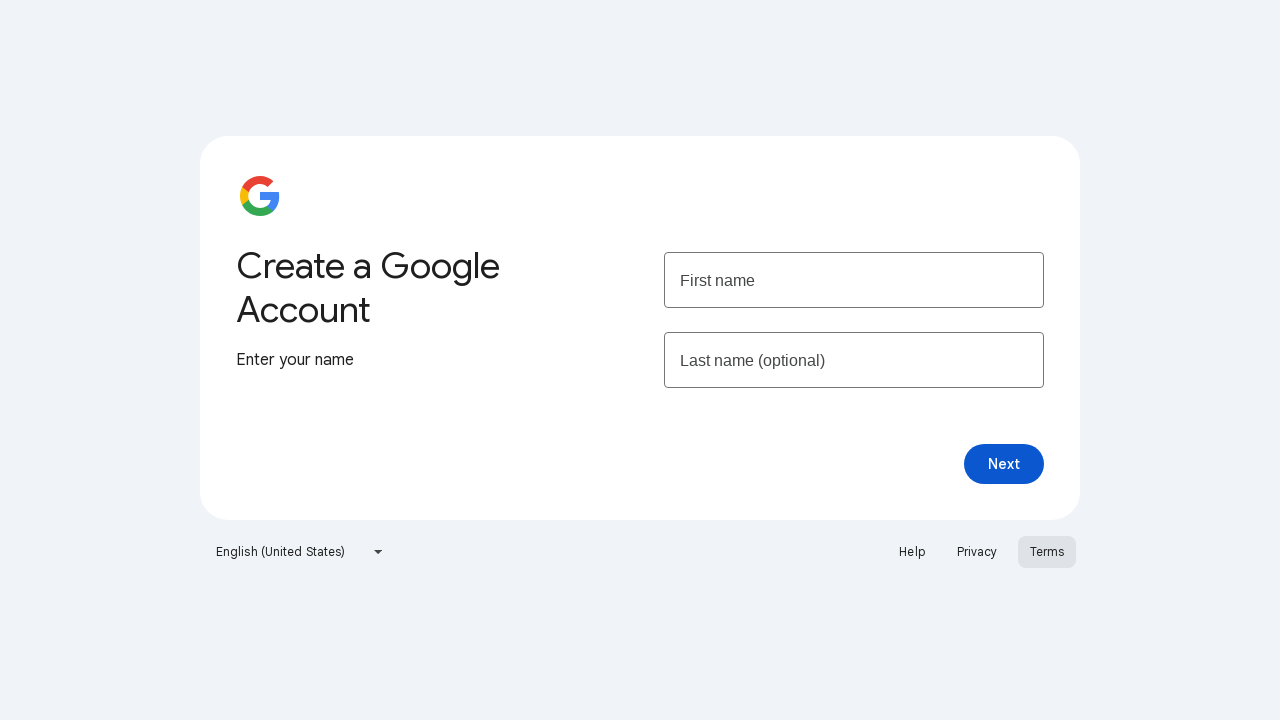

New window opened and captured
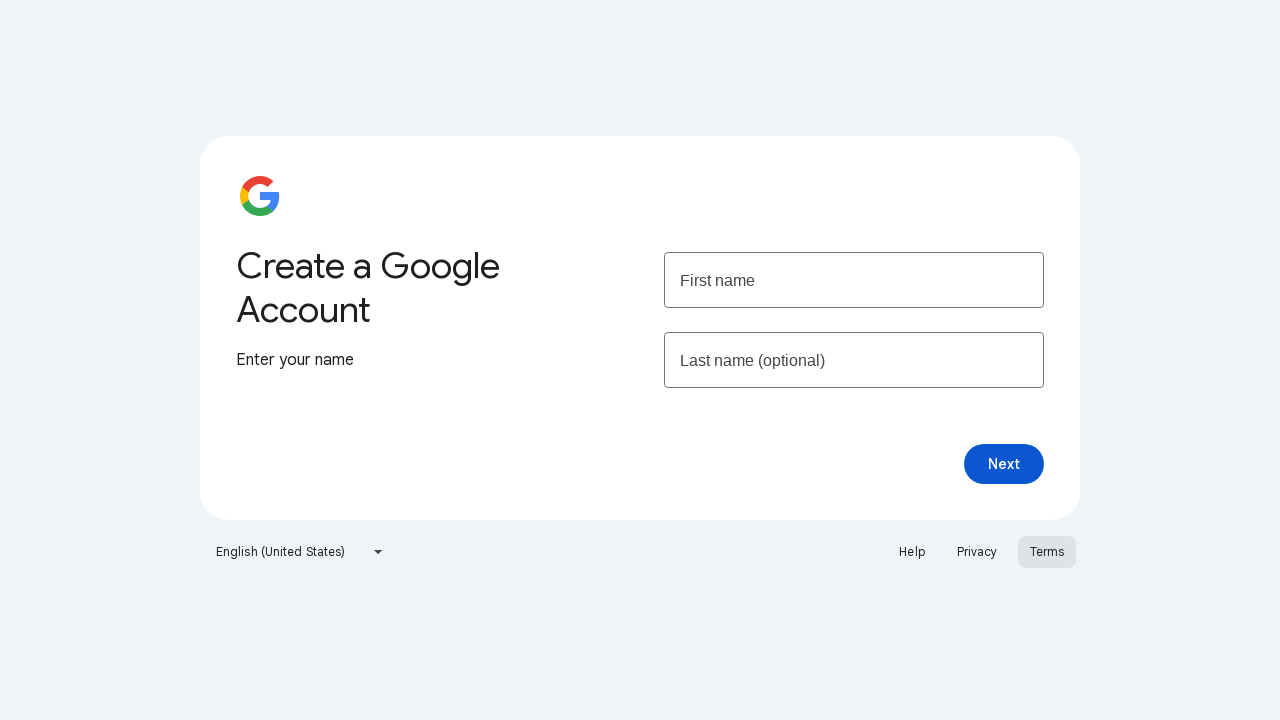

New page fully loaded
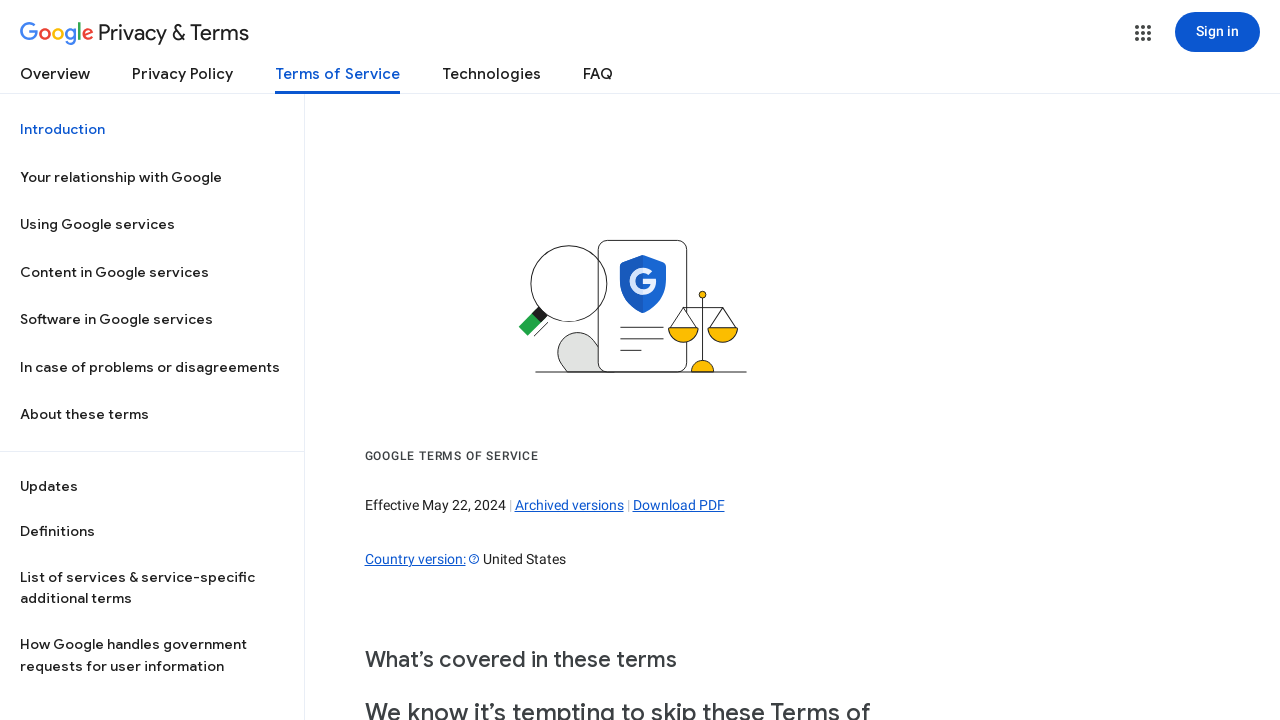

Verified parent page still accessible
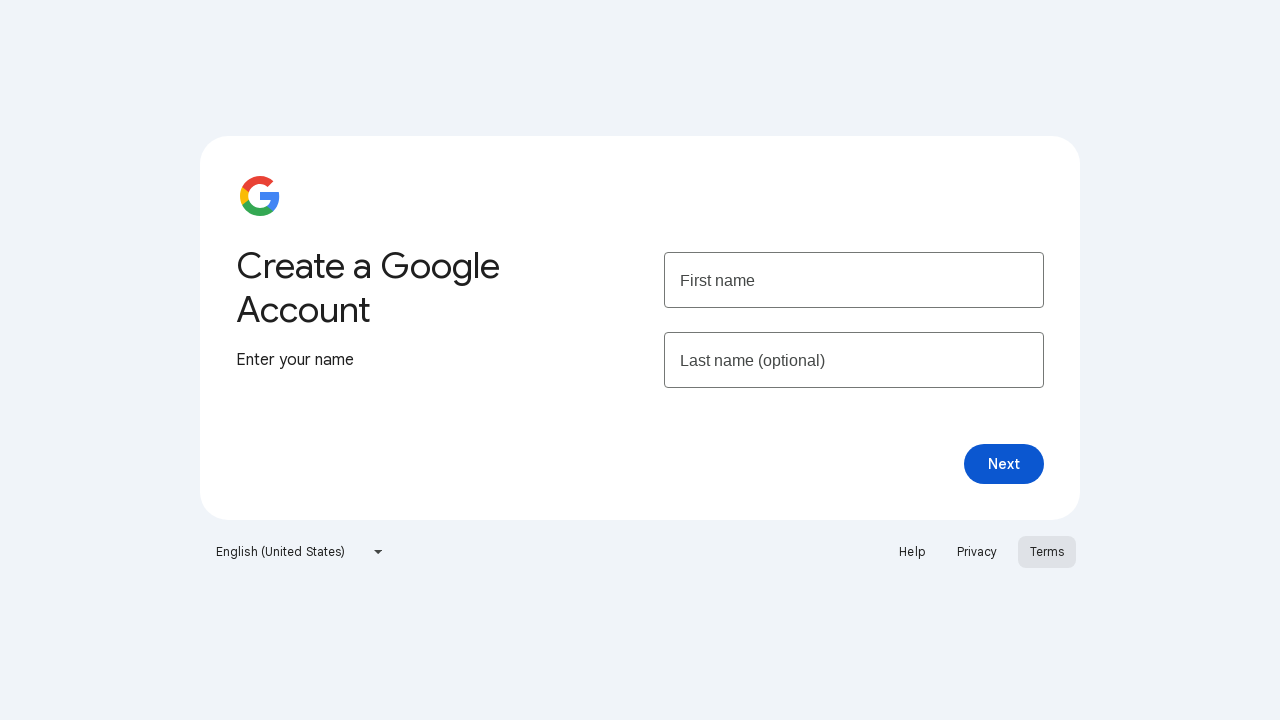

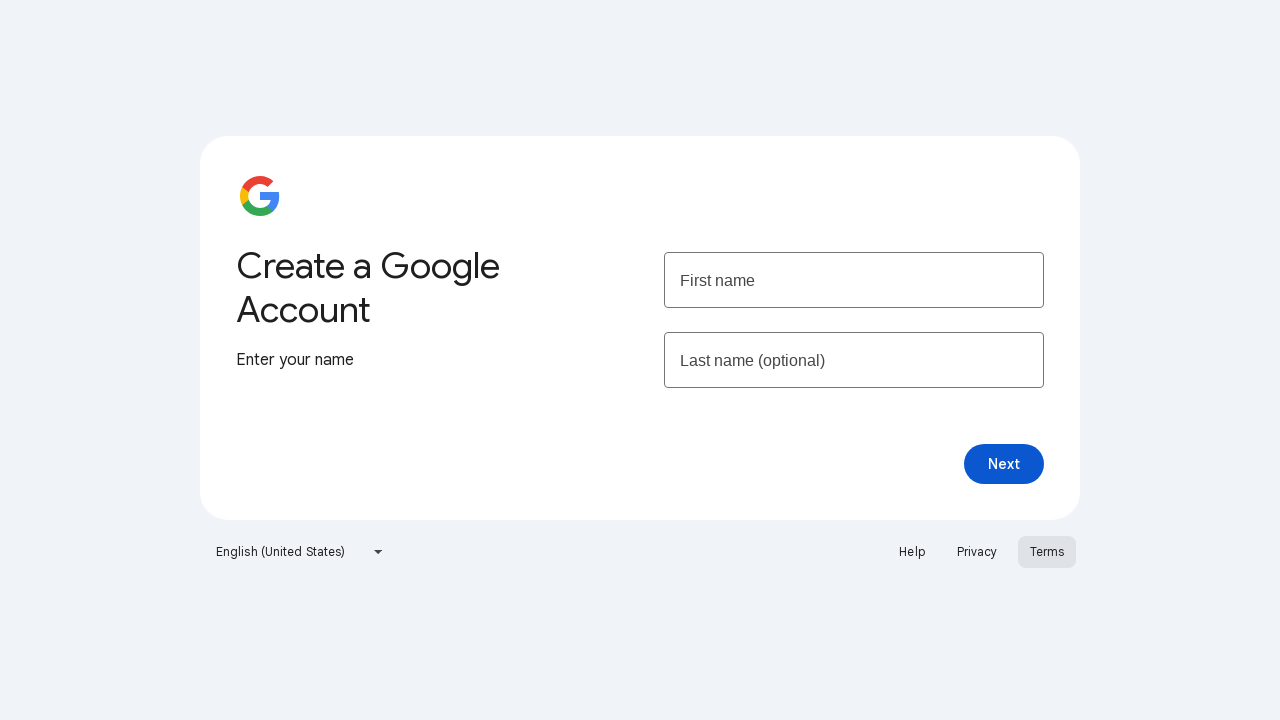